Tests right-click context menu functionality by performing a context click on a button, selecting the "Copy" option from the context menu, and accepting the resulting alert dialog.

Starting URL: https://swisnl.github.io/jQuery-contextMenu/demo.html

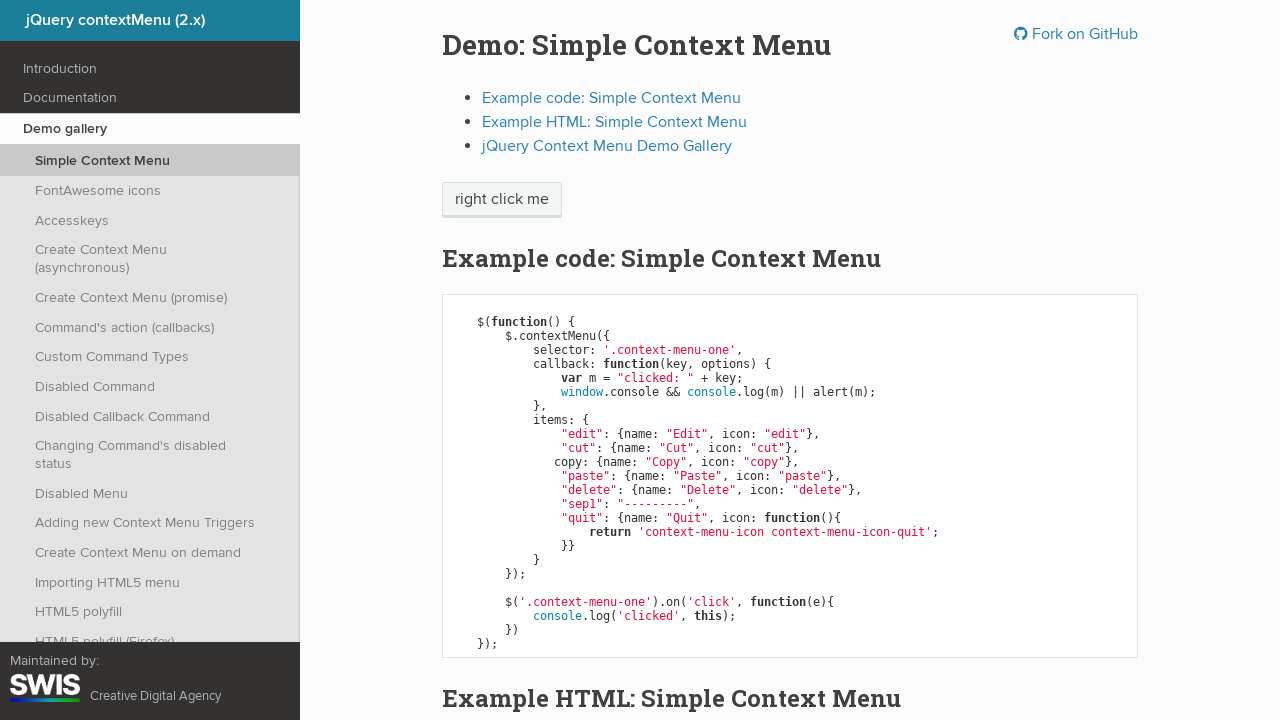

Set up dialog handler to accept alerts
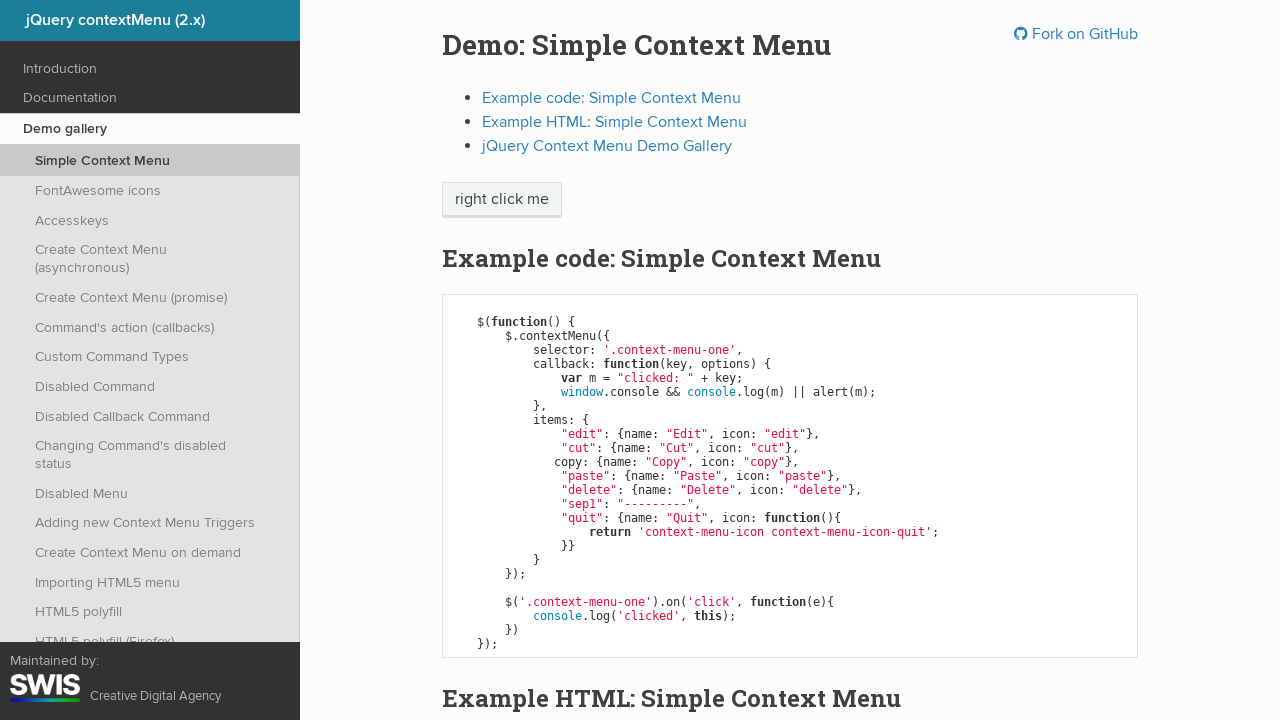

Right-clicked on context menu button to open context menu at (502, 200) on span.context-menu-one.btn.btn-neutral
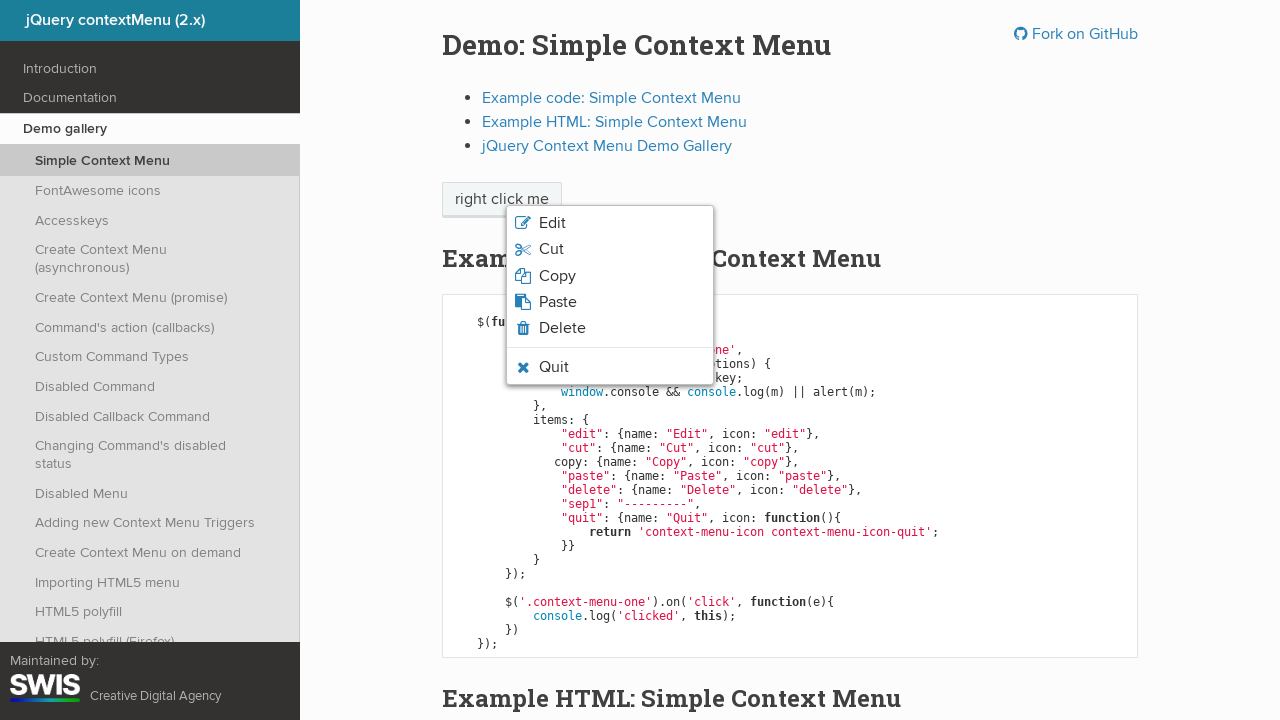

Clicked on the 'Copy' option from the context menu at (610, 276) on li.context-menu-item.context-menu-icon-copy
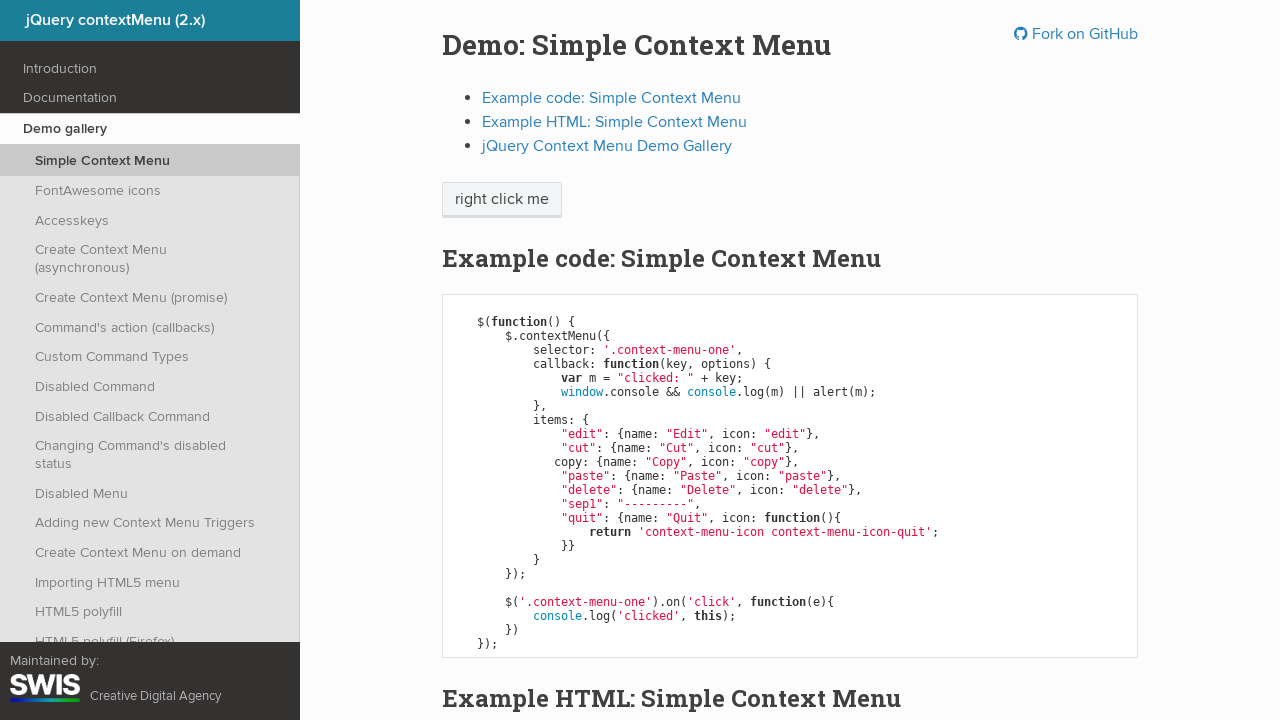

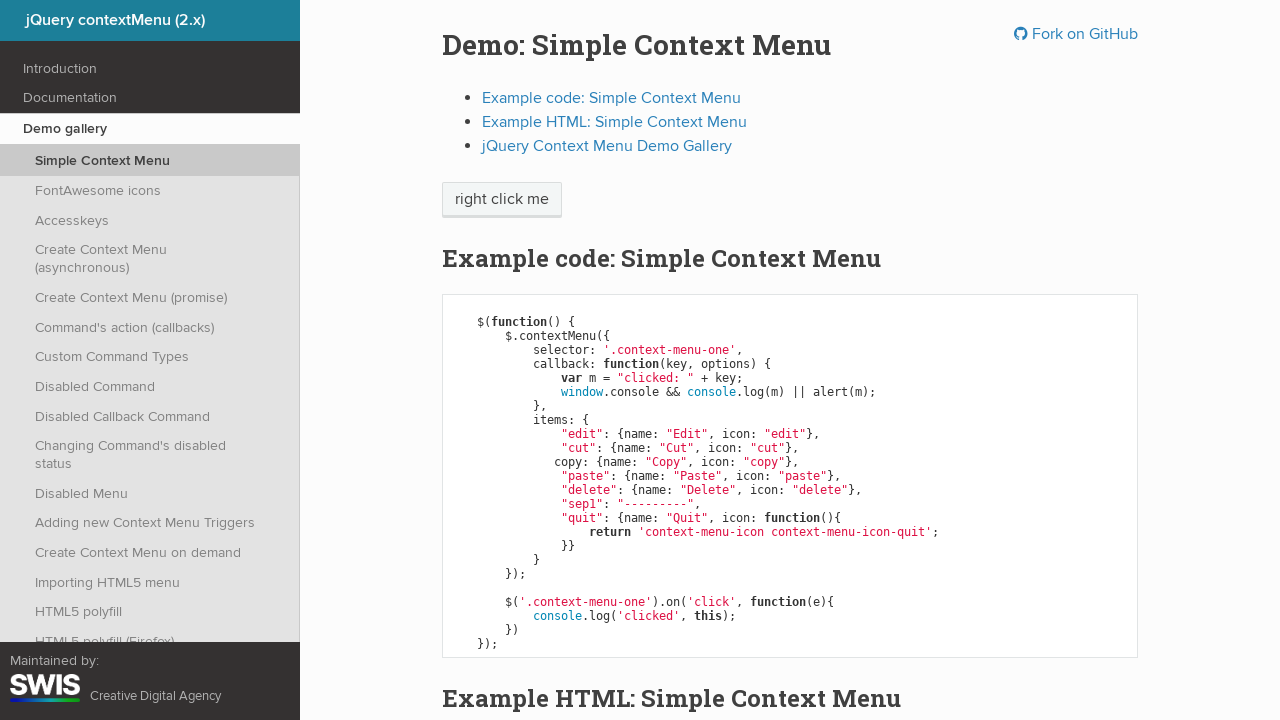